Tests filling out a practice form on demoqa.com including name, email, gender selection, mobile number, date of birth picker, and hobbies checkboxes.

Starting URL: https://demoqa.com/automation-practice-form

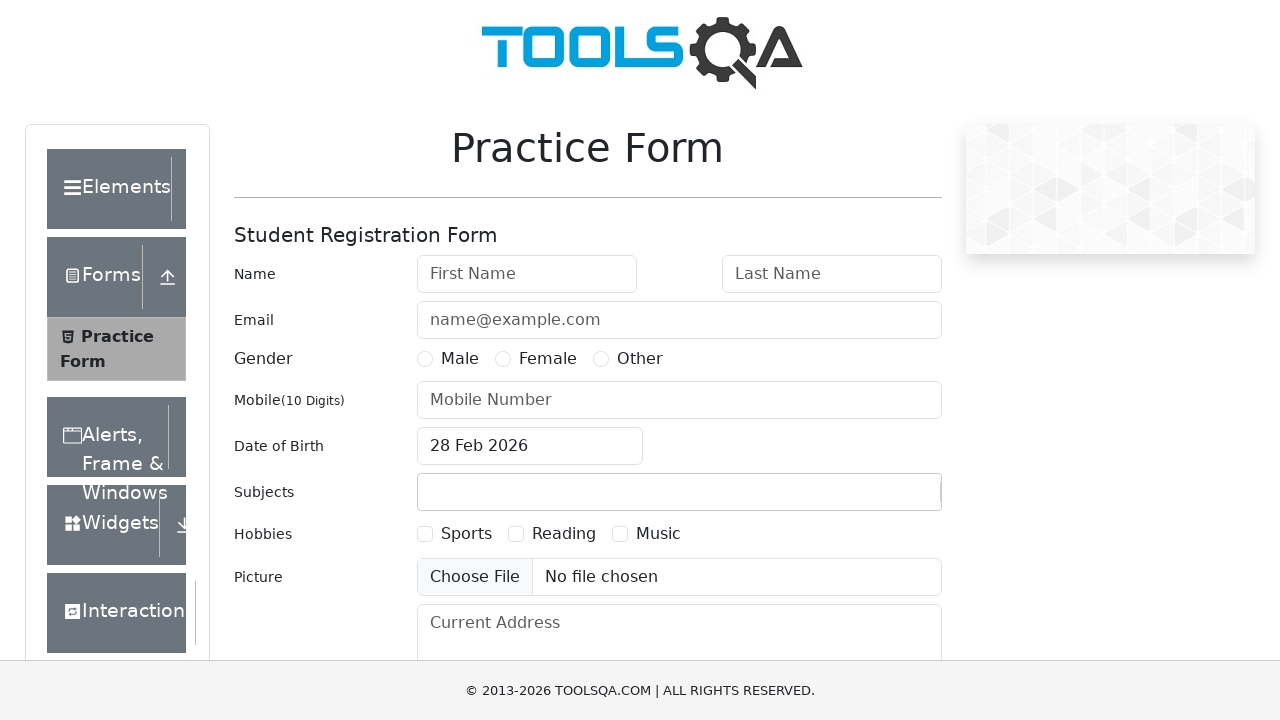

Filled first name field with 'Abhijit' on input#firstName
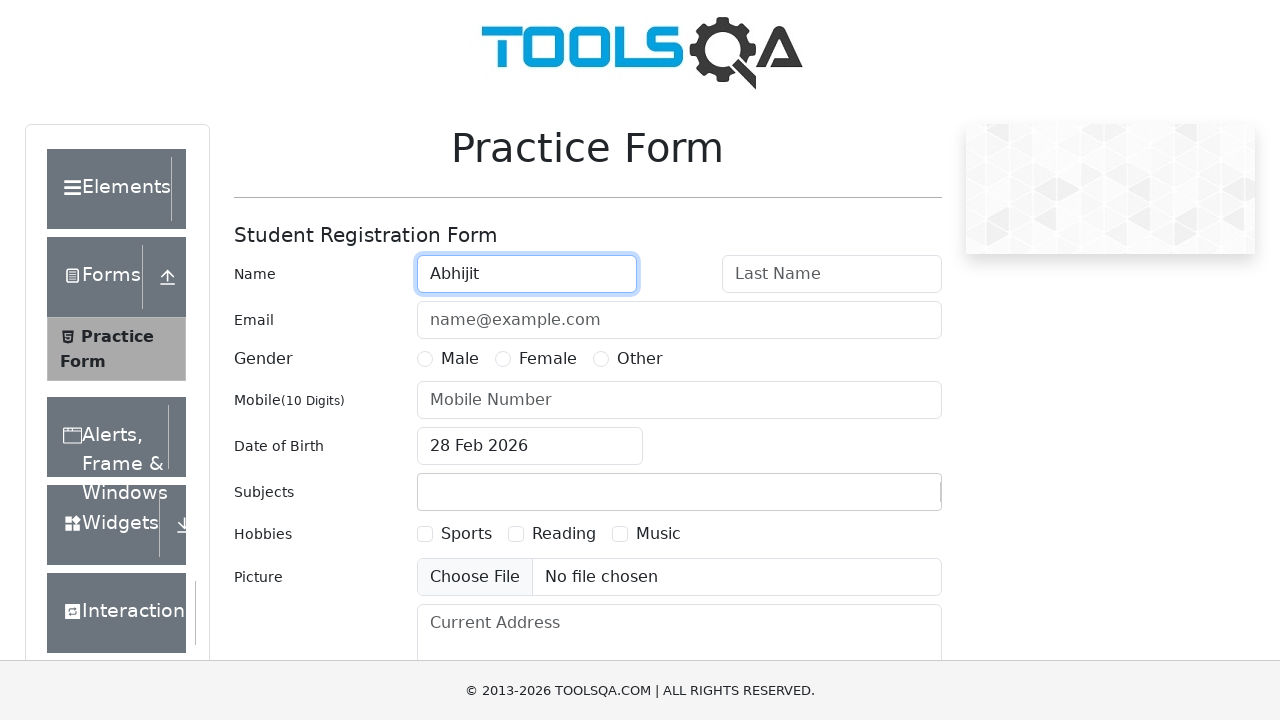

Filled last name field with 'Manna' on input#lastName
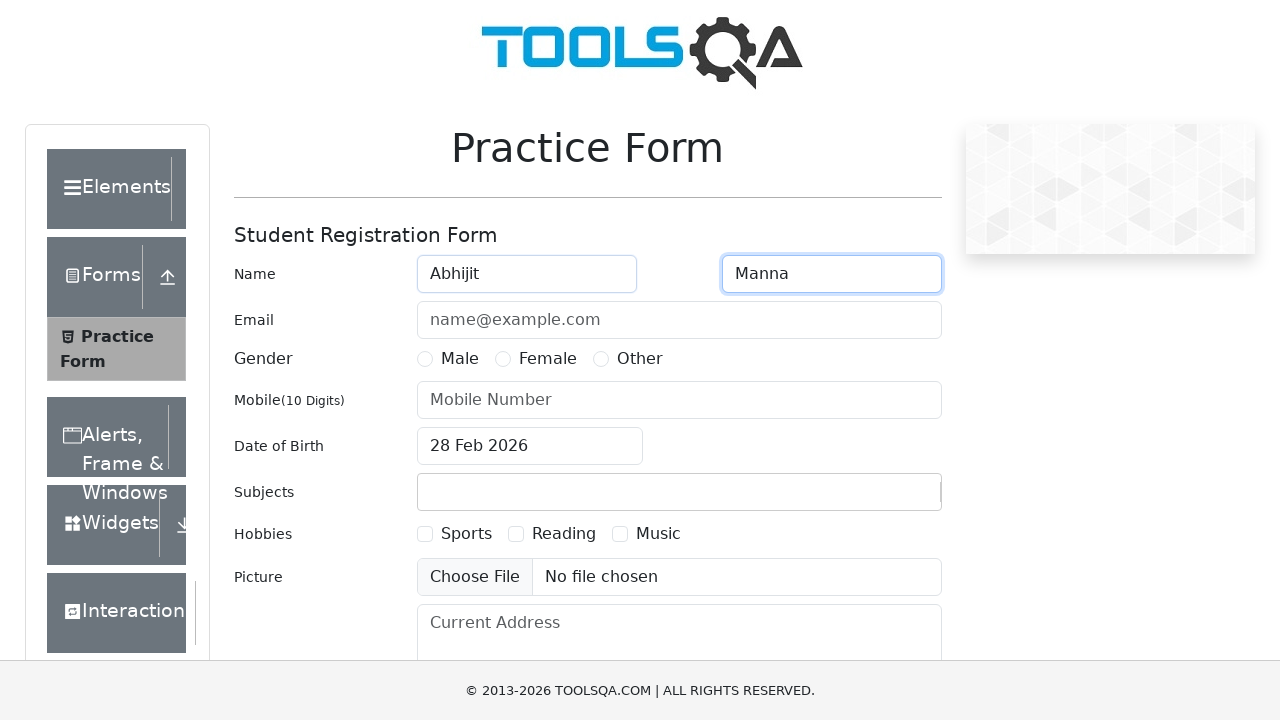

Filled email field with 'test_user@example.com' on input#userEmail
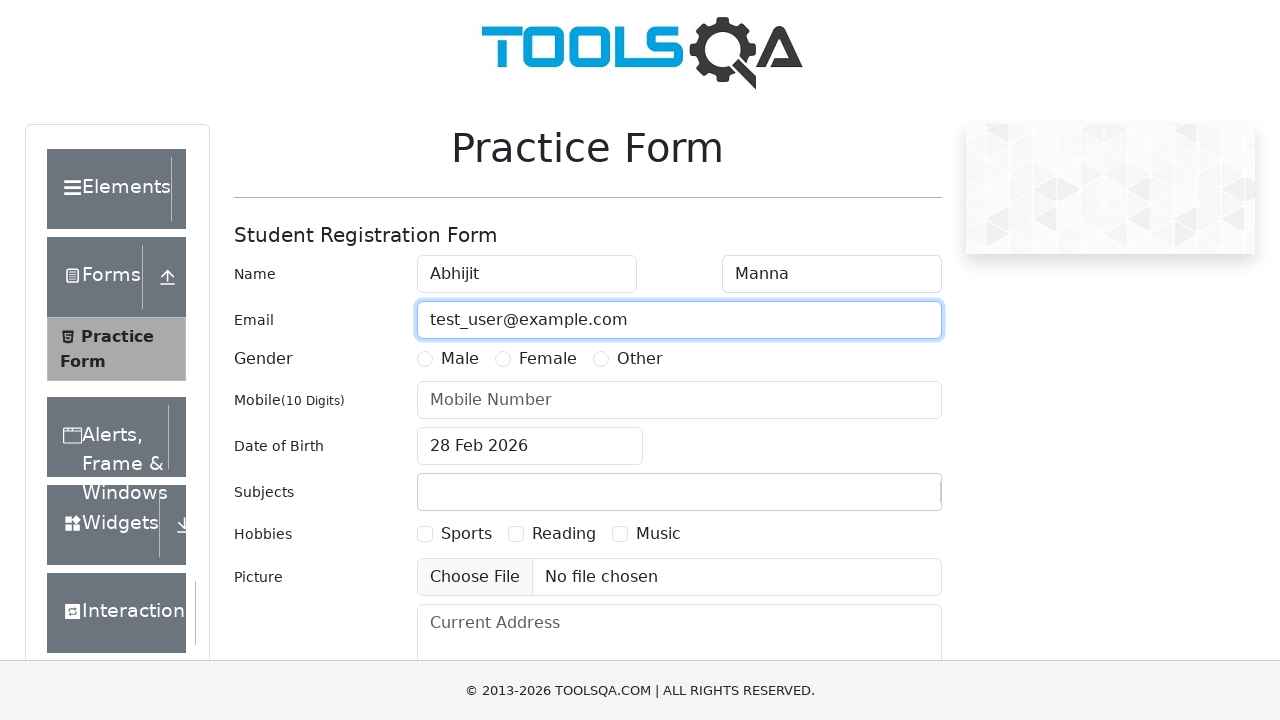

Selected Male gender option at (460, 359) on label[for='gender-radio-1']
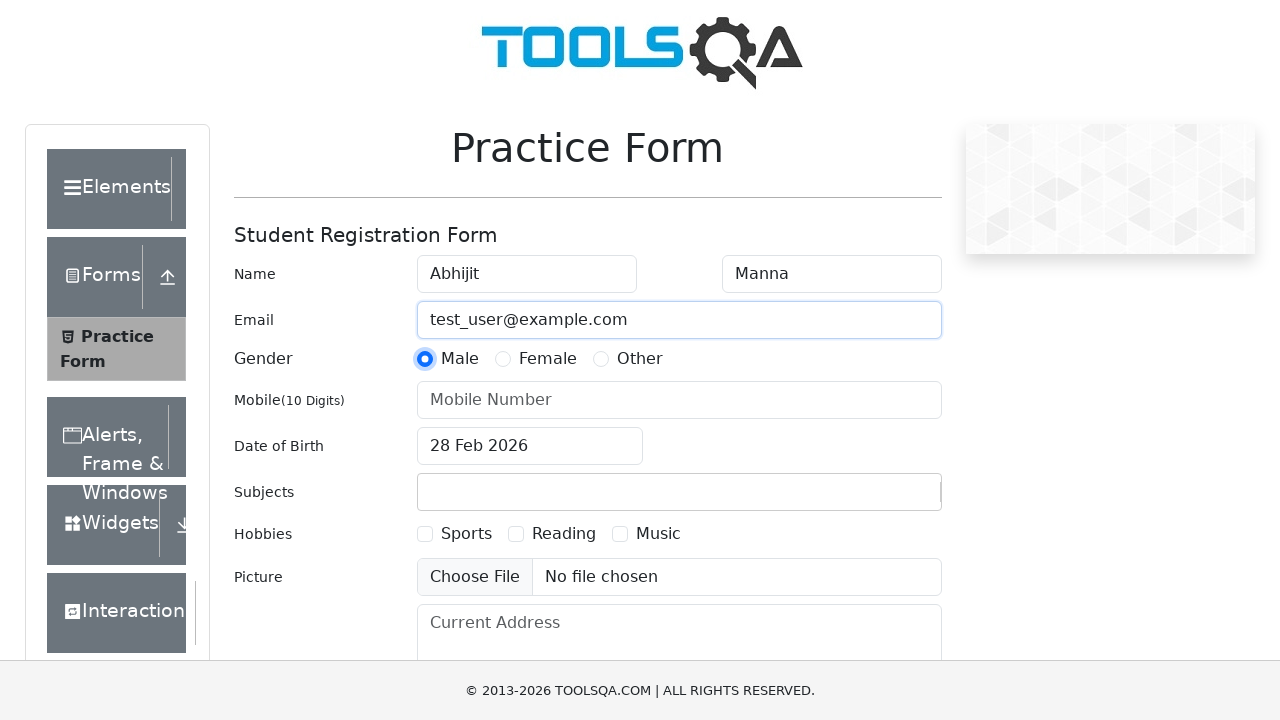

Filled mobile number field with '1234567890' on input#userNumber
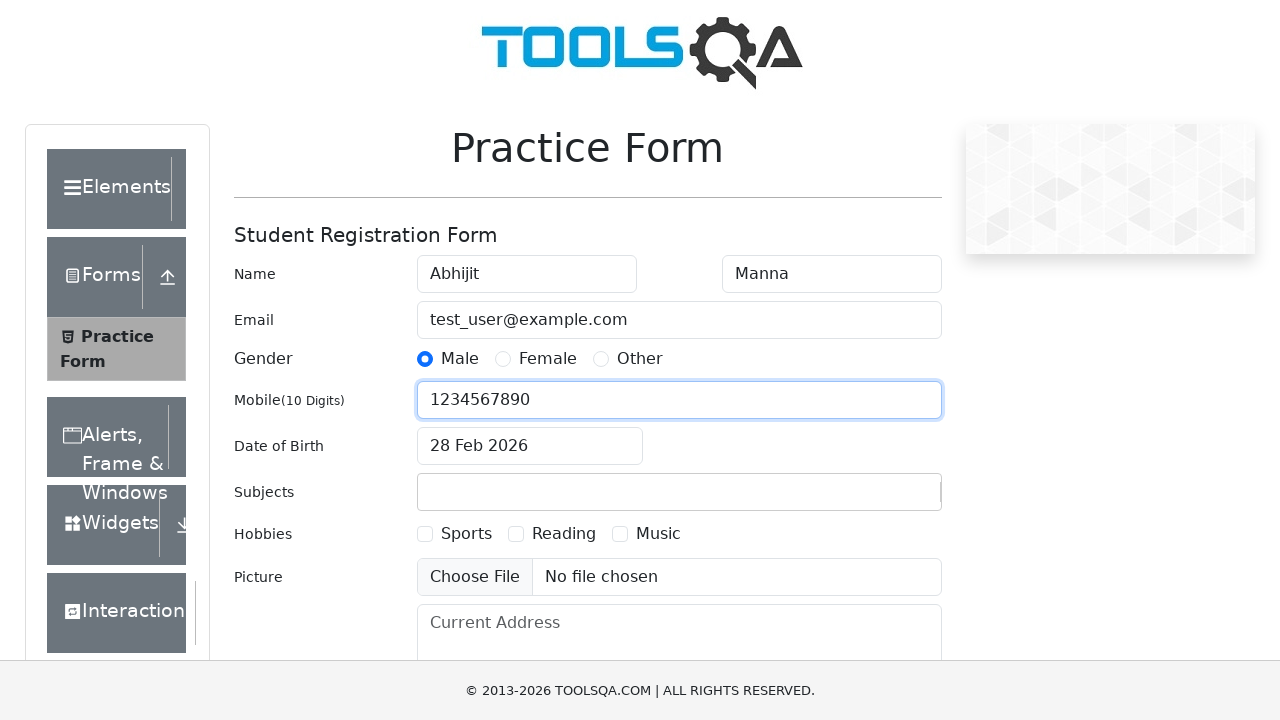

Opened date of birth picker at (530, 446) on input#dateOfBirthInput
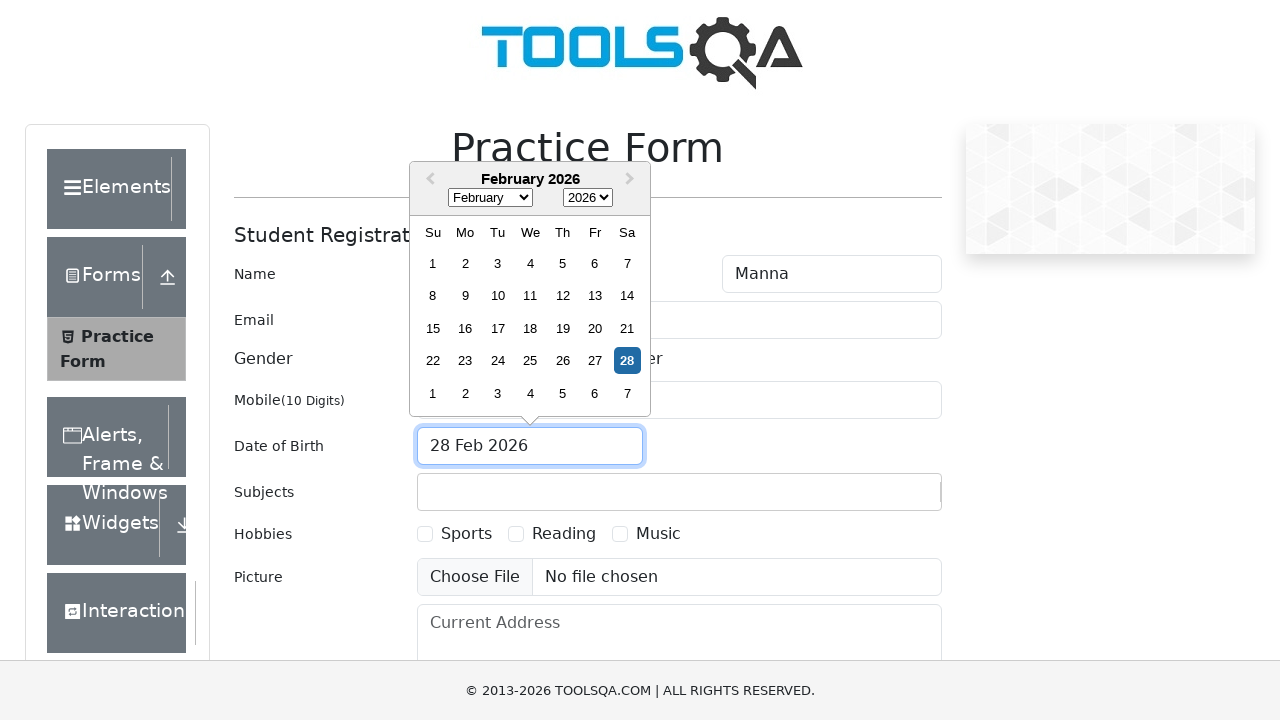

Selected year 2030 from date picker on select.react-datepicker__year-select
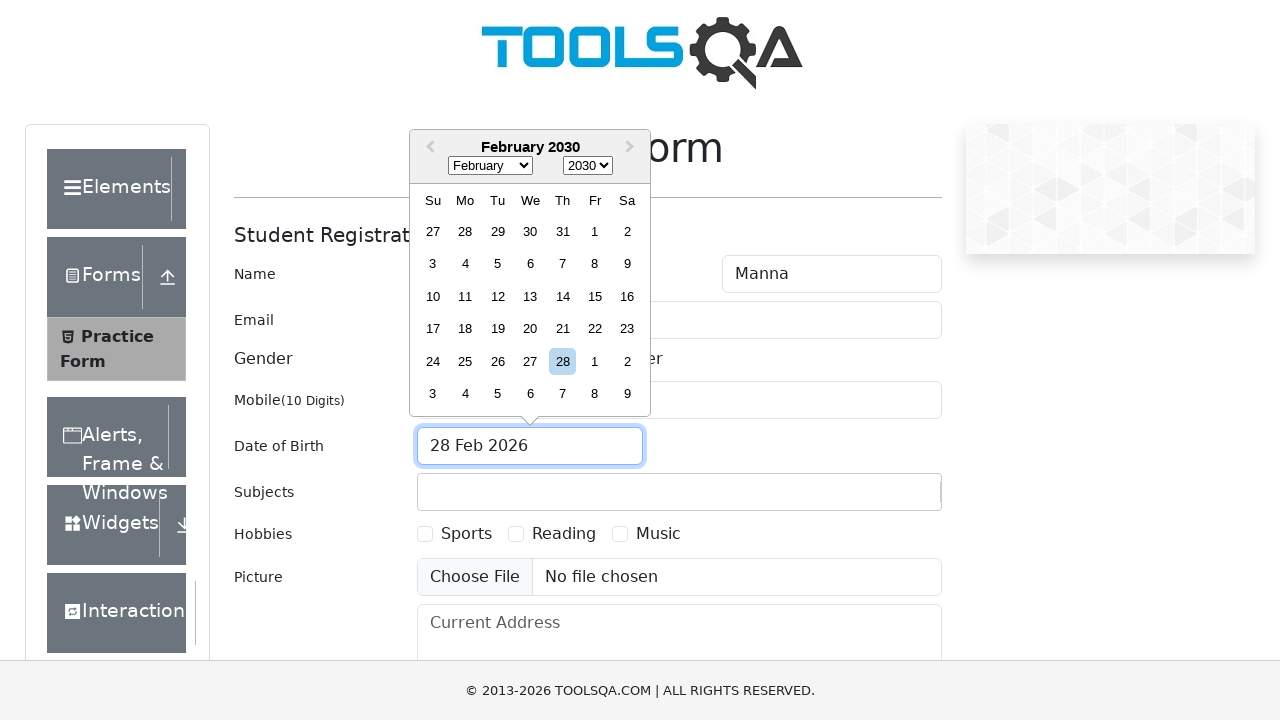

Selected month (March) from date picker on select.react-datepicker__month-select
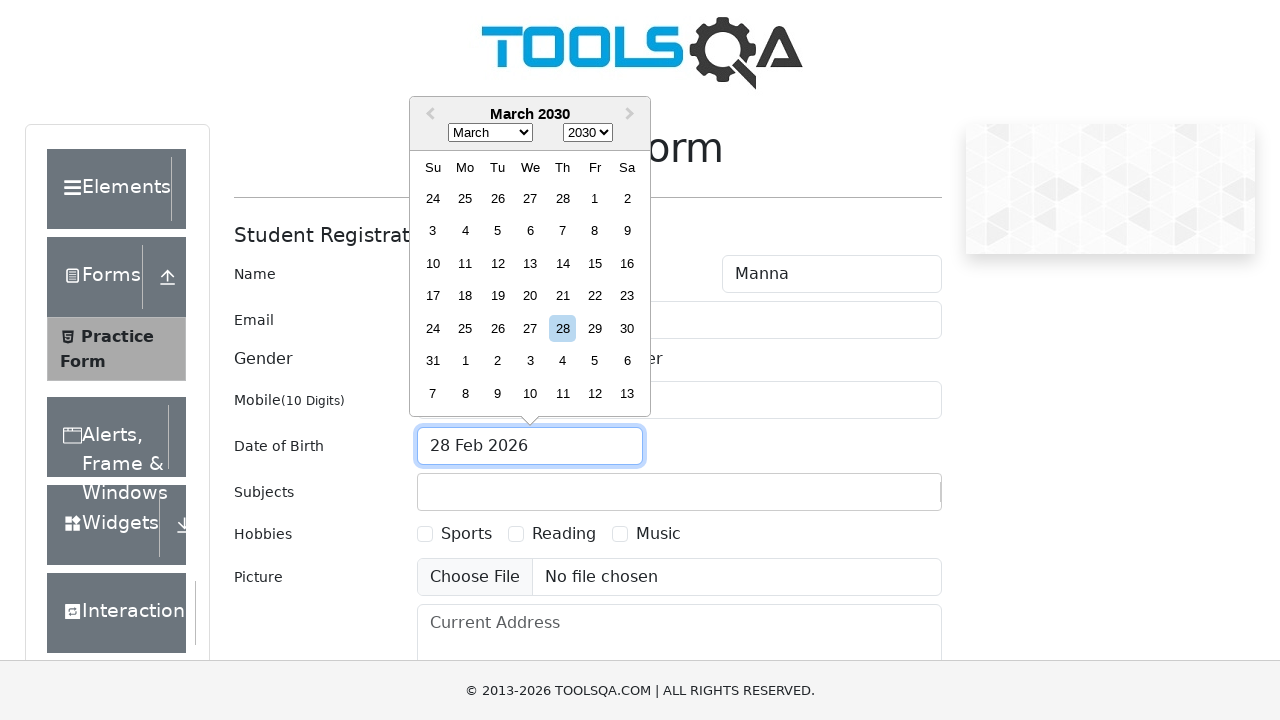

Selected day 28 from date picker at (562, 328) on div.react-datepicker__day--028:not(.react-datepicker__day--outside-month)
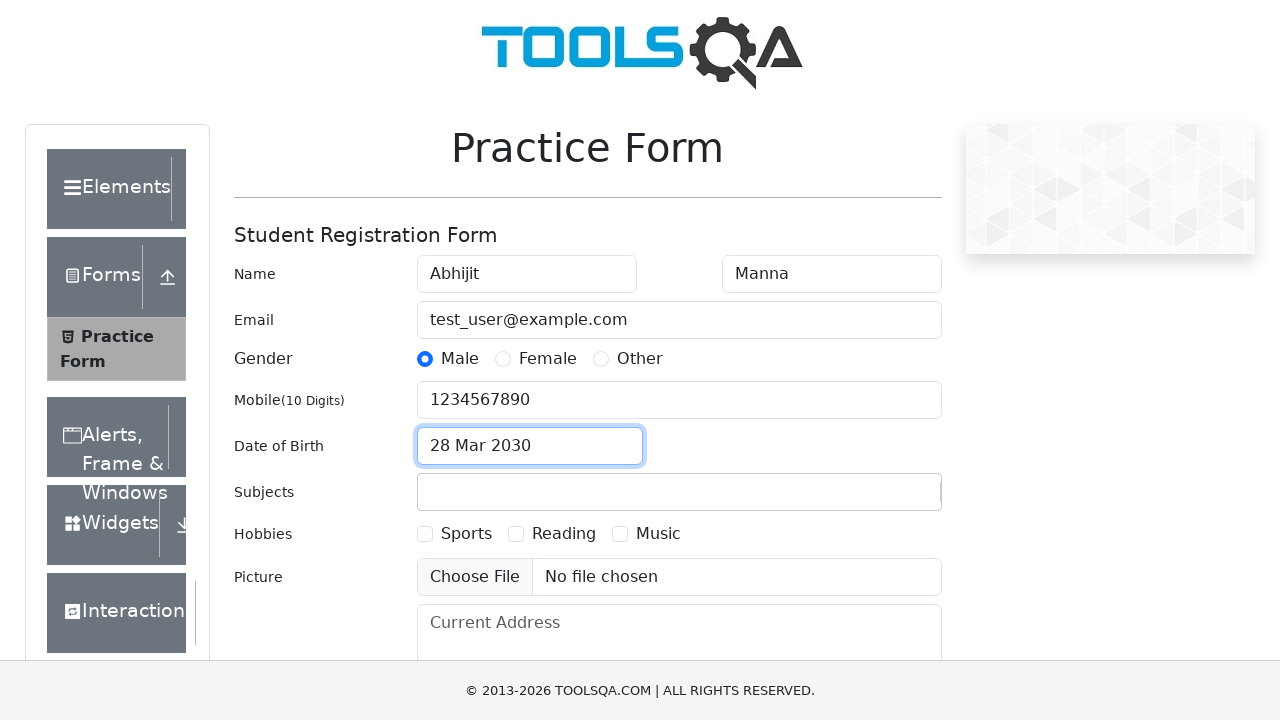

Scrolled down 300px to reach hobbies section
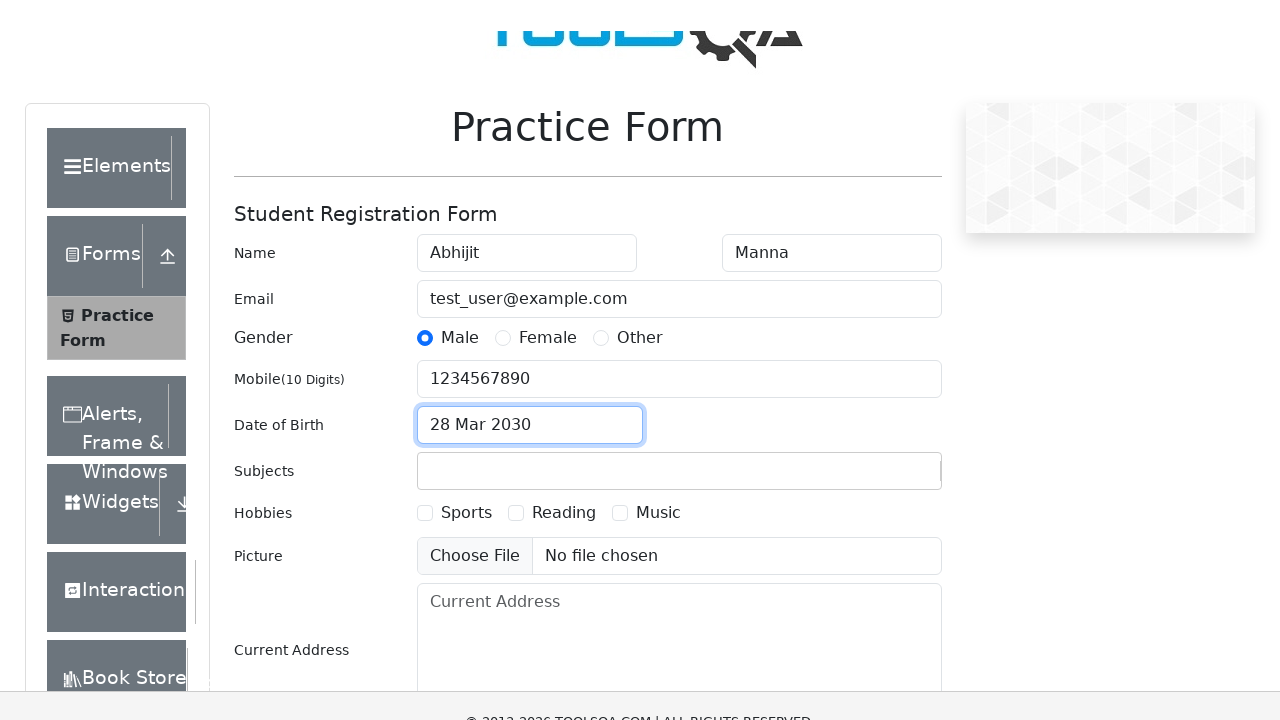

Selected Sports hobby checkbox at (466, 234) on label[for='hobbies-checkbox-1']
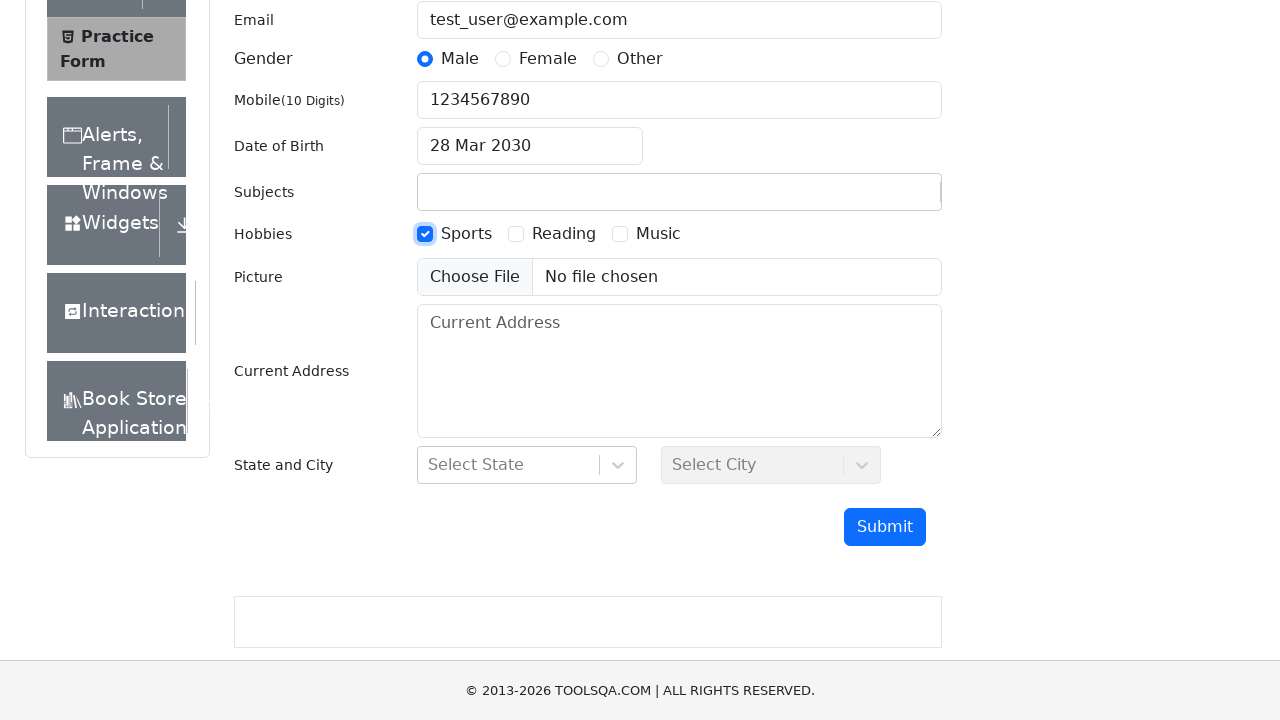

Selected Reading hobby checkbox at (564, 234) on label[for='hobbies-checkbox-2']
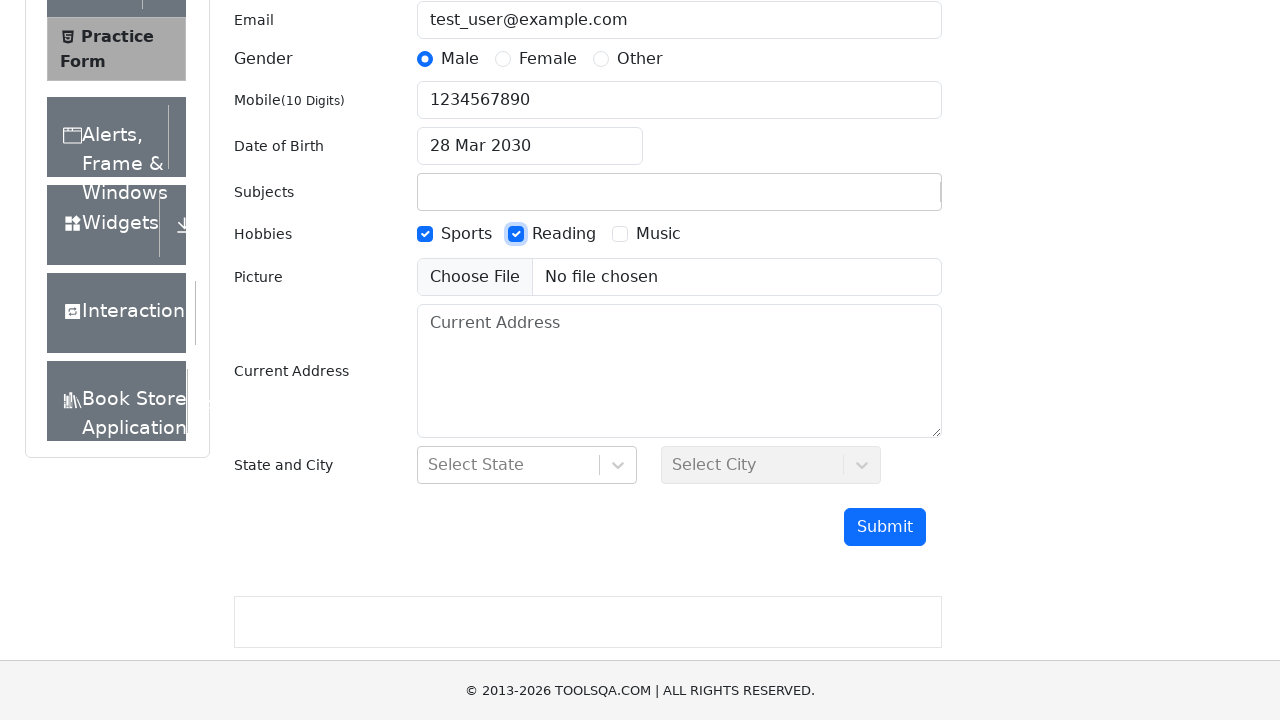

Selected Music hobby checkbox at (658, 234) on label[for='hobbies-checkbox-3']
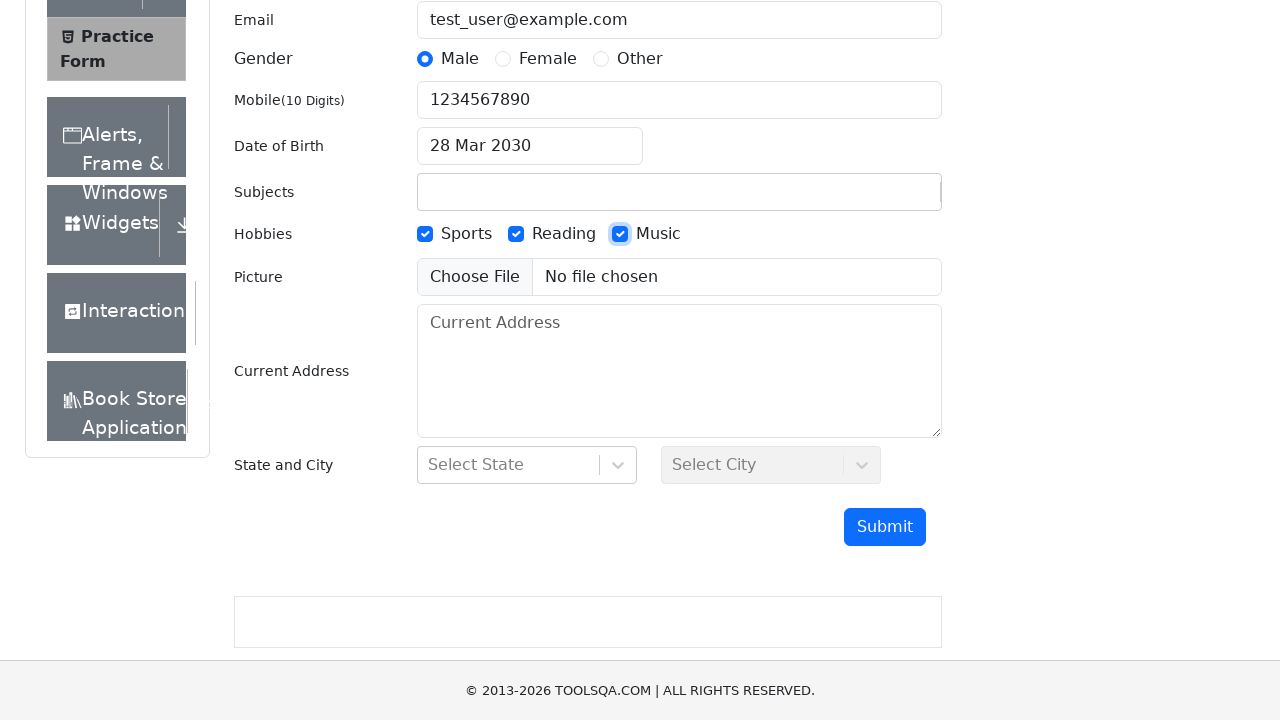

Scrolled down 200px to reach submit button
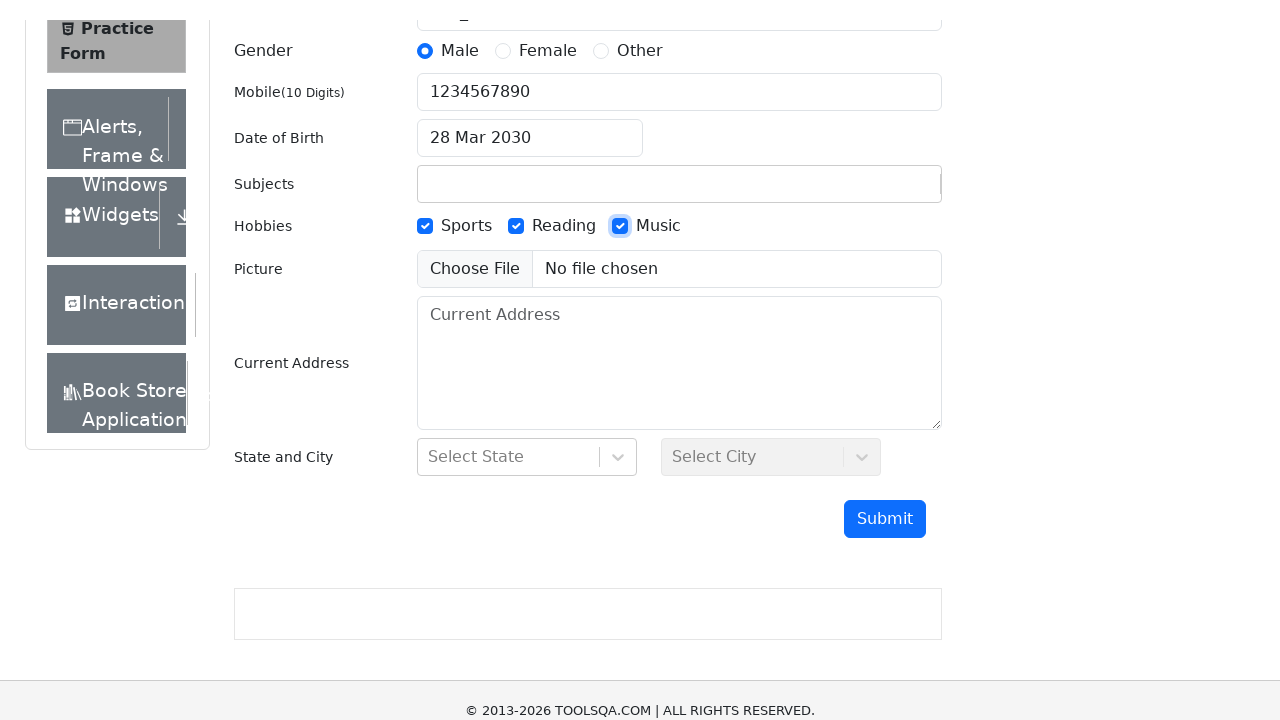

Clicked submit button to complete form submission at (885, 499) on button#submit
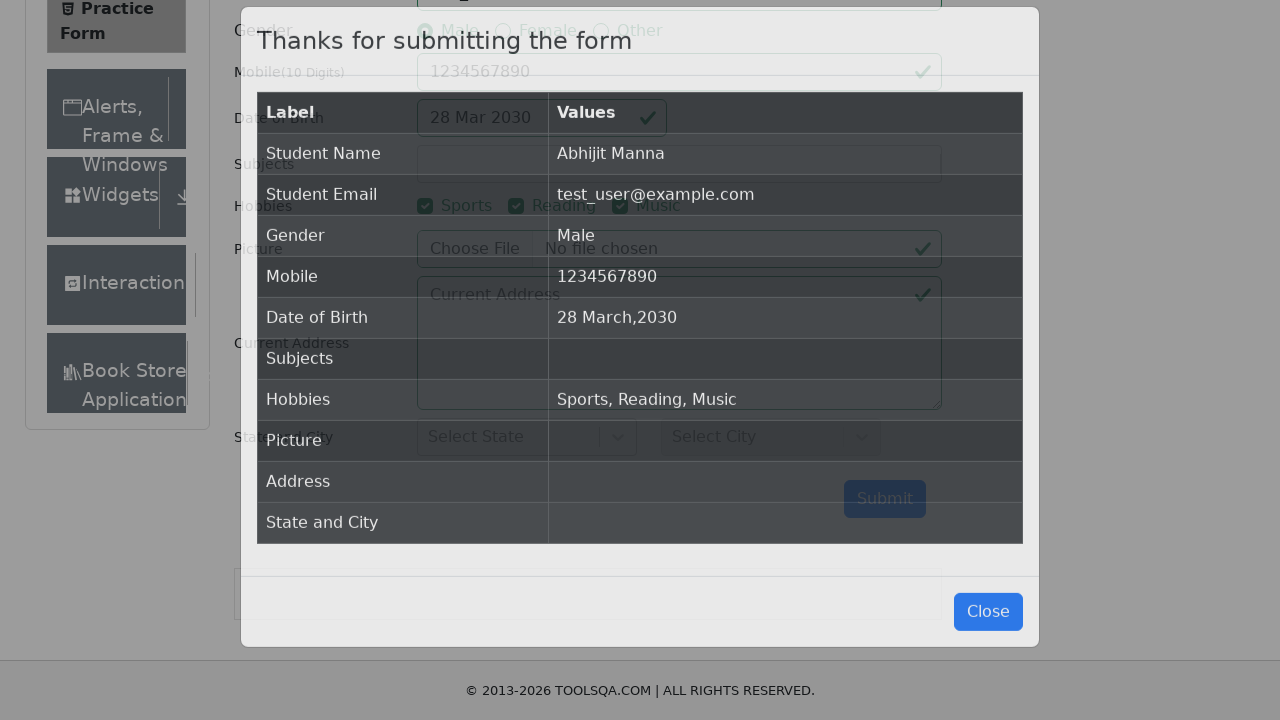

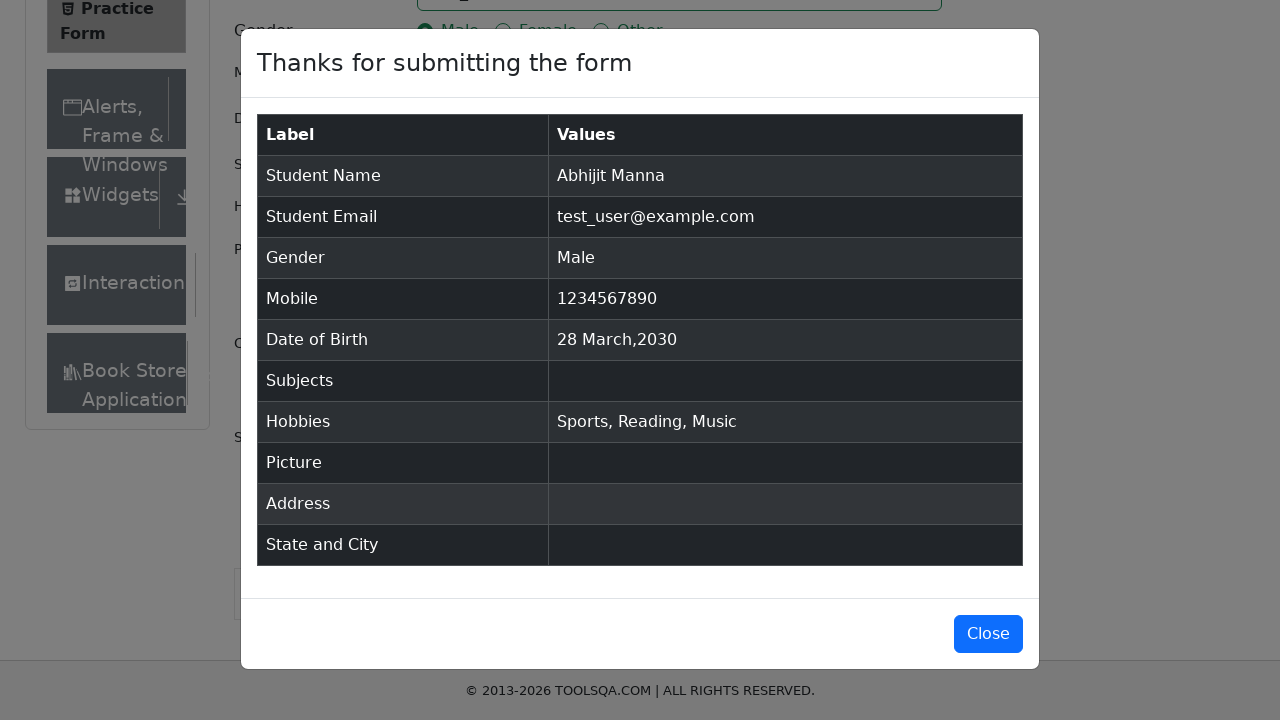